Tests horizontal slider by clicking and dragging the slider element

Starting URL: https://the-internet.herokuapp.com/

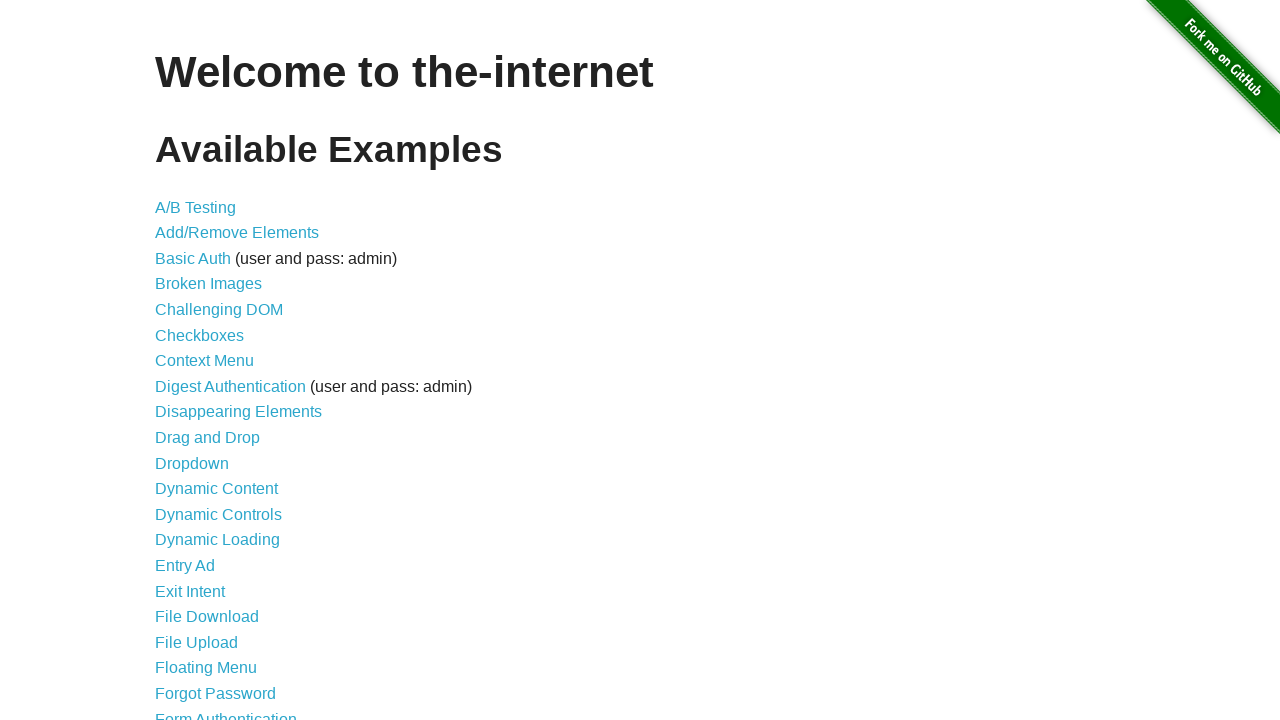

Clicked link to navigate to horizontal slider page at (214, 361) on xpath=//a[@href='/horizontal_slider']
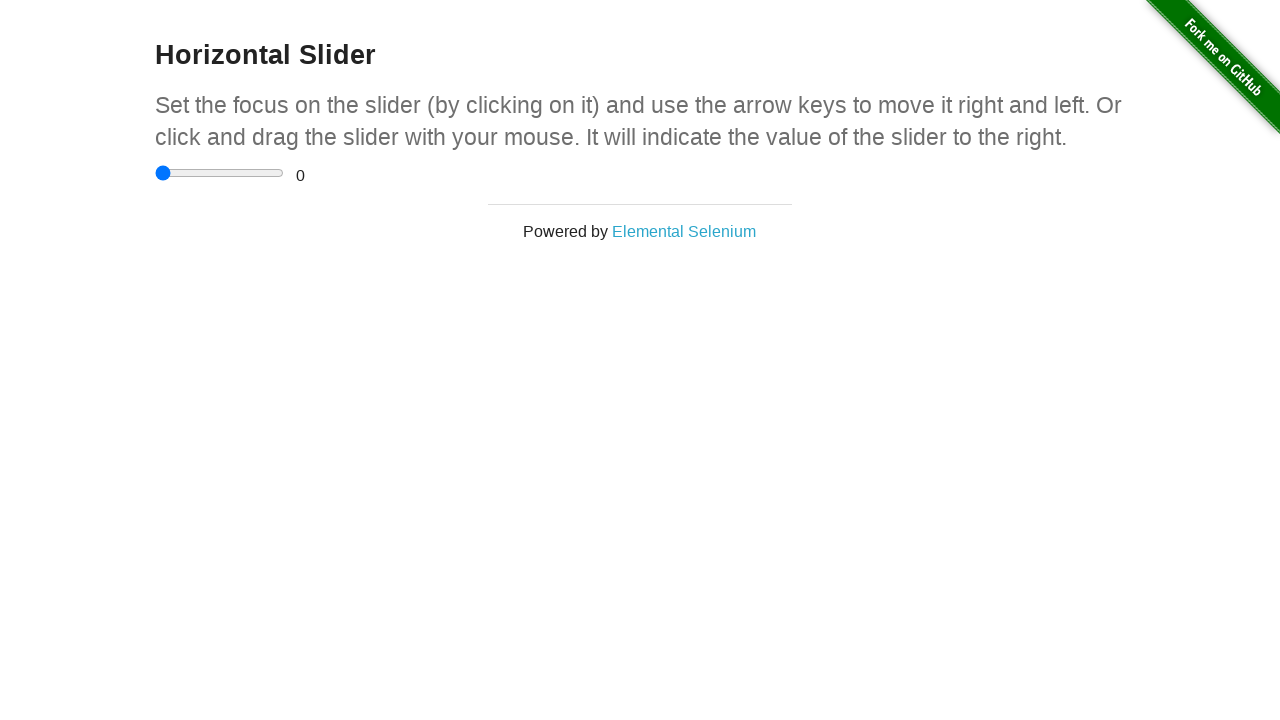

Located horizontal slider element
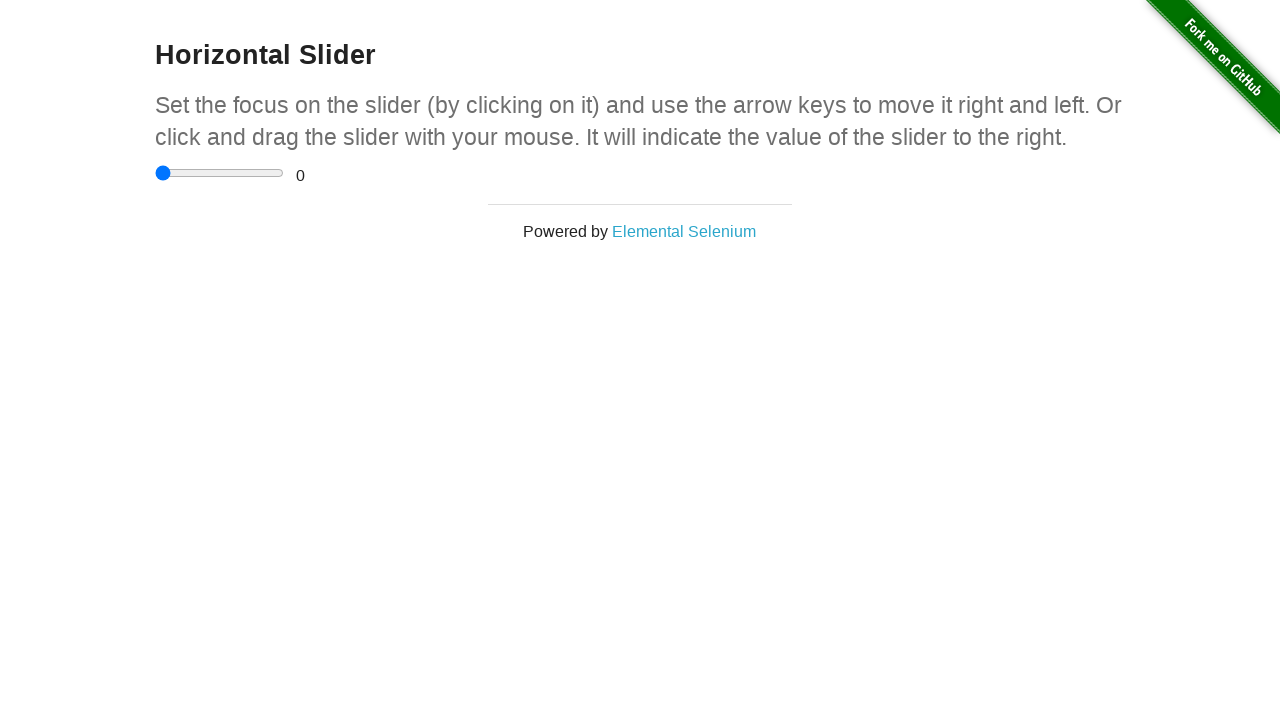

Retrieved slider bounding box dimensions
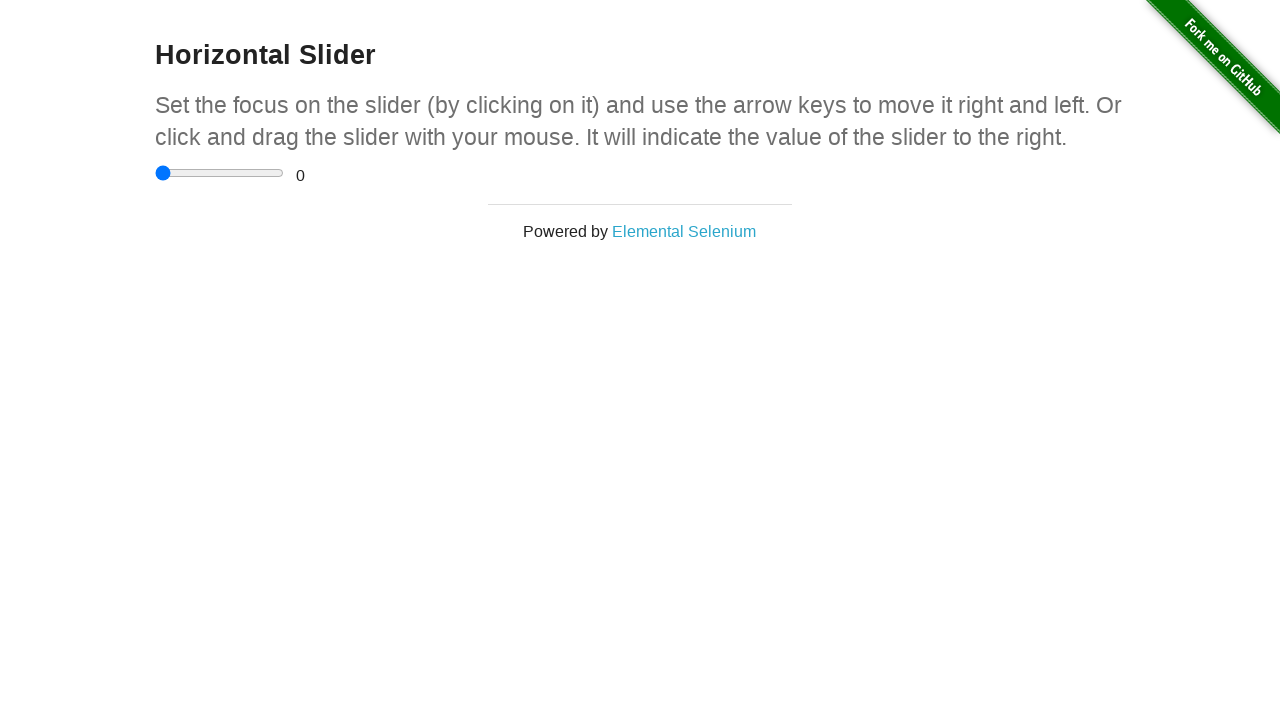

Moved mouse to center of slider element at (220, 173)
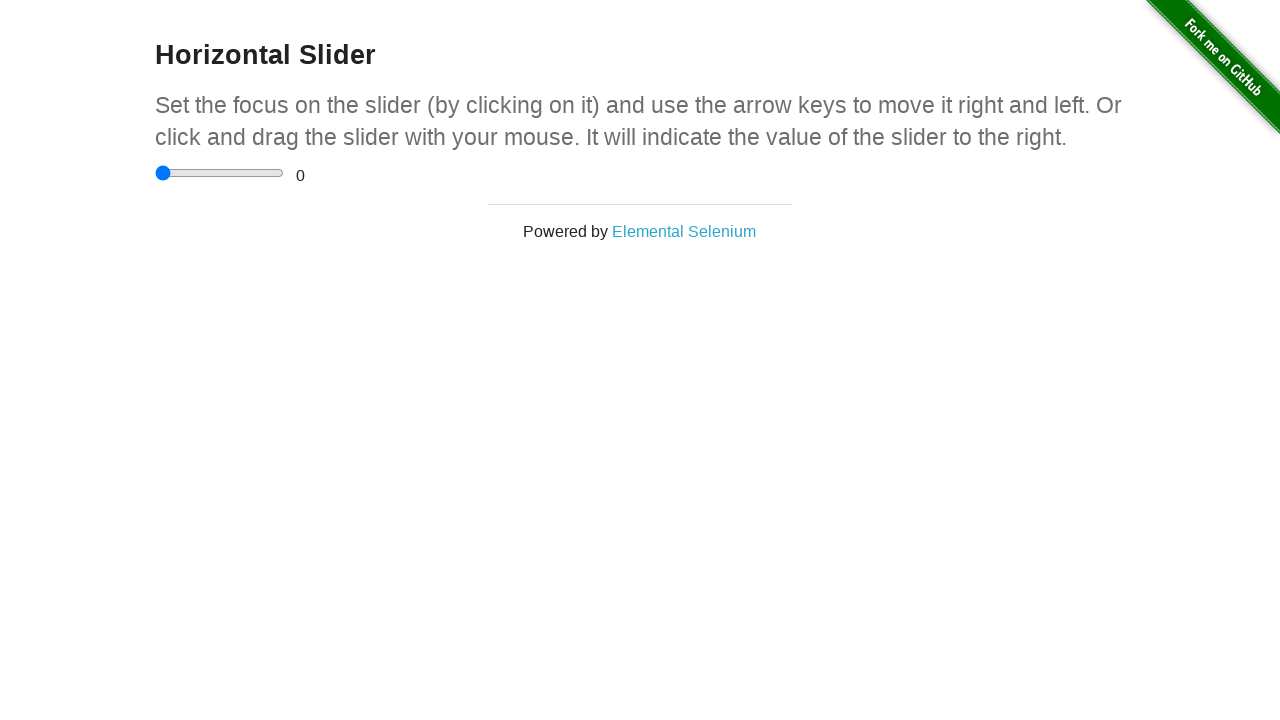

Pressed mouse button down on slider at (220, 173)
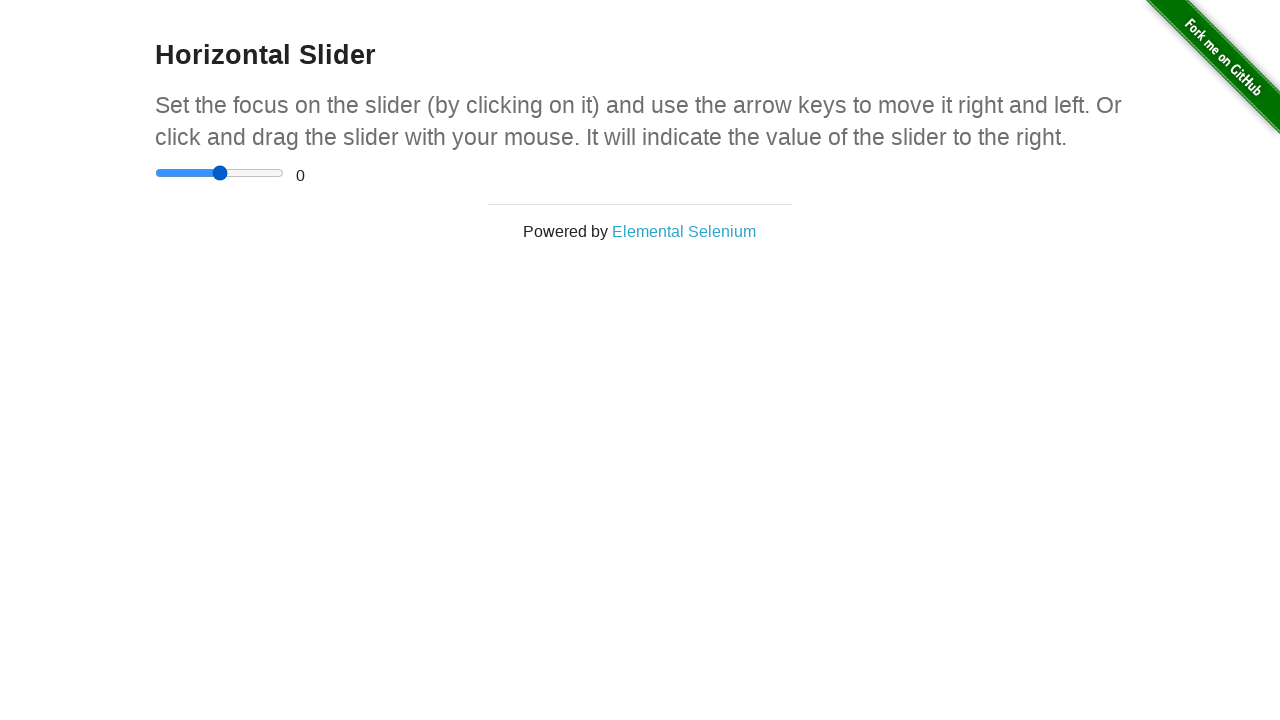

Dragged slider 50 pixels to the right at (270, 173)
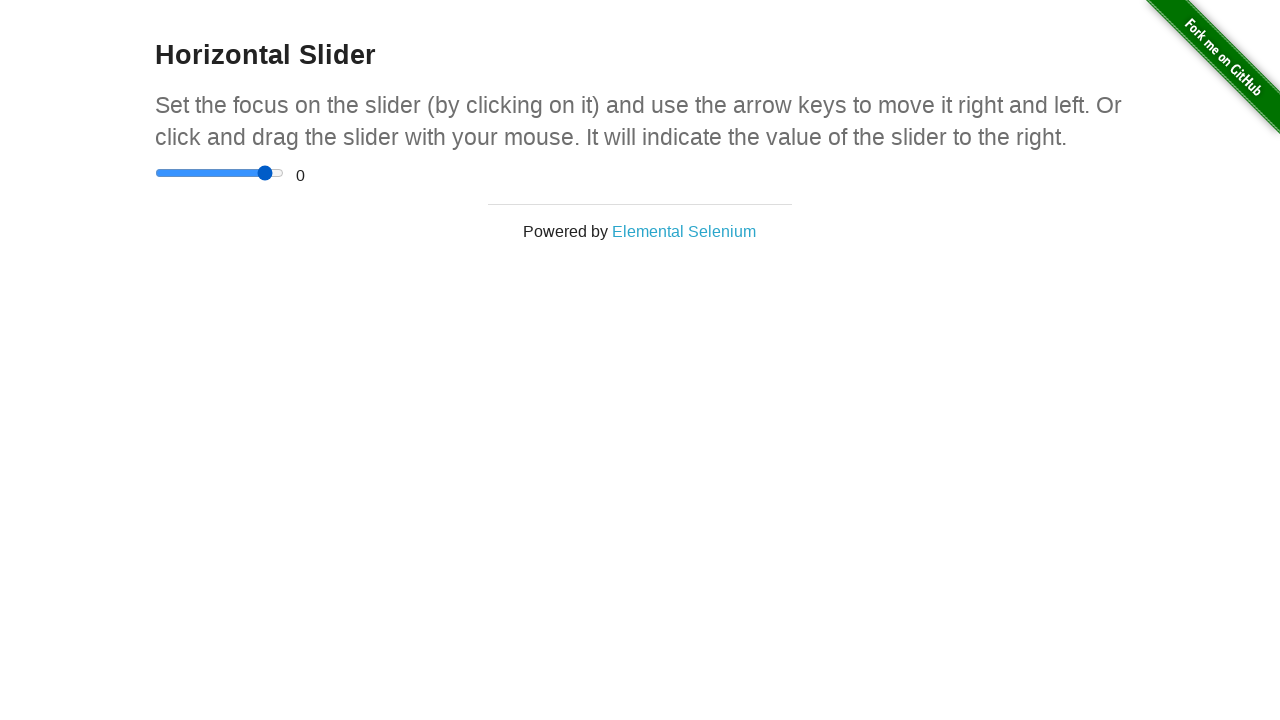

Released mouse button to complete slider drag at (270, 173)
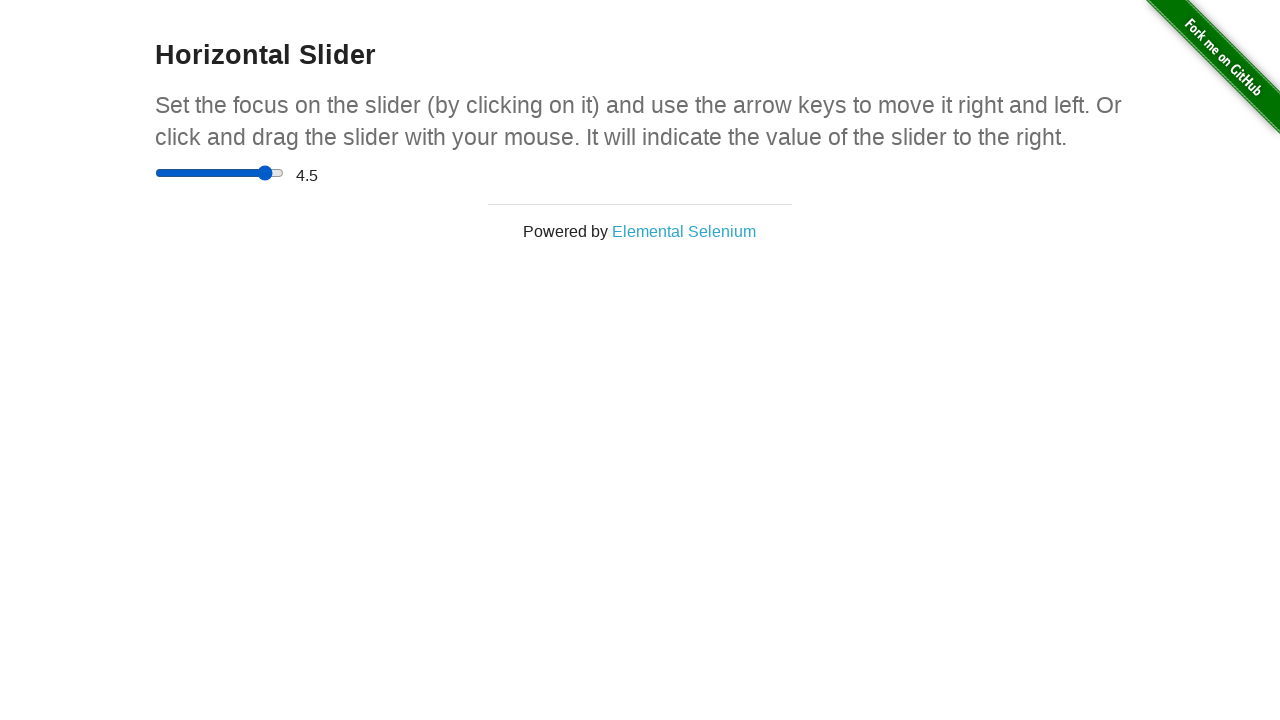

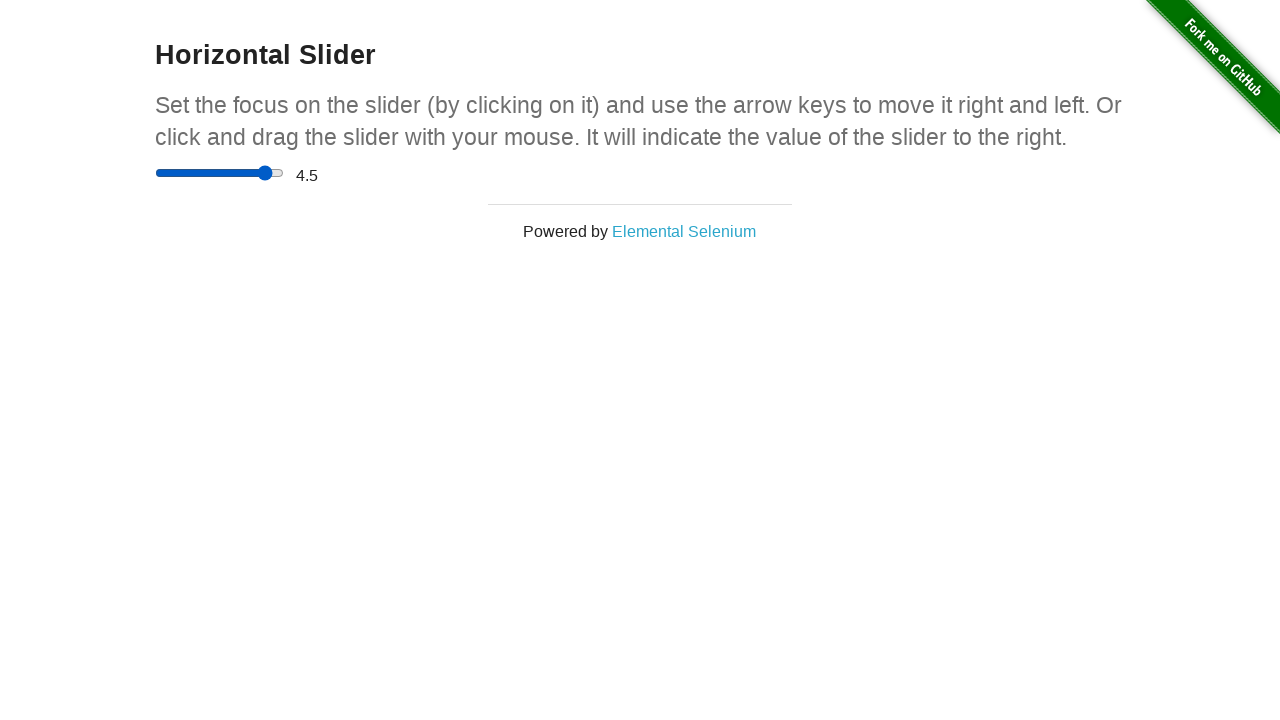